Tests a personal notes application by adding 10 notes with titles and content, then searches for a specific note and verifies the search results contain the expected text.

Starting URL: https://material.playwrightvn.com/

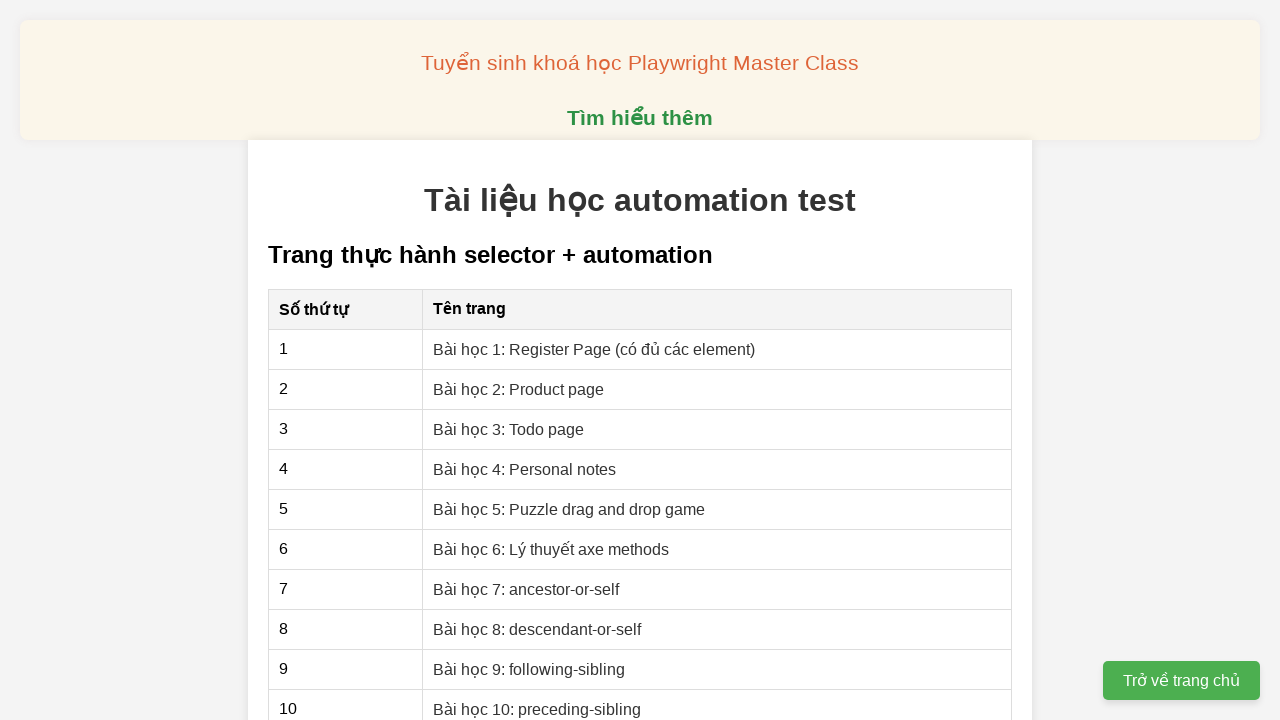

Clicked on 'Bài học 4: Personal notes' link at (525, 469) on xpath=//a[contains(text(), 'Bài học 4: Personal notes')]
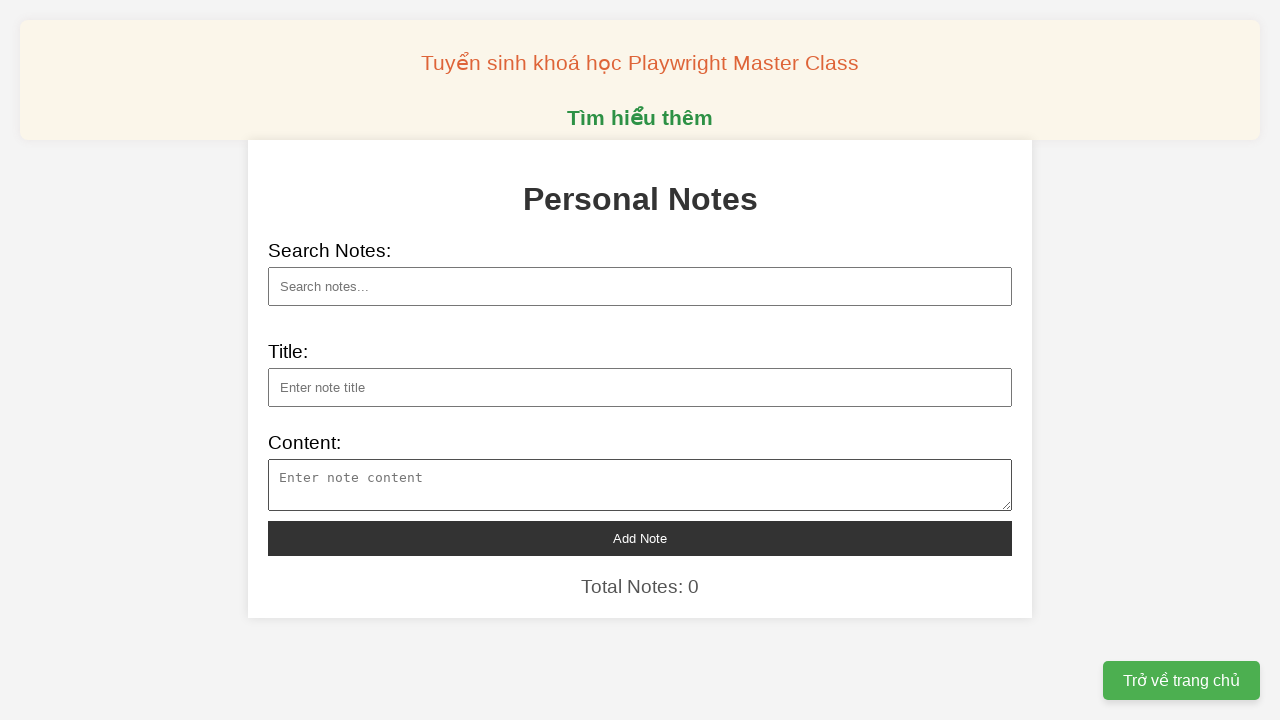

Filled note title: 'Hệ thống cảnh báo sớm ngăn chặn thảm họa sóng thần' on xpath=//input[@id='note-title']
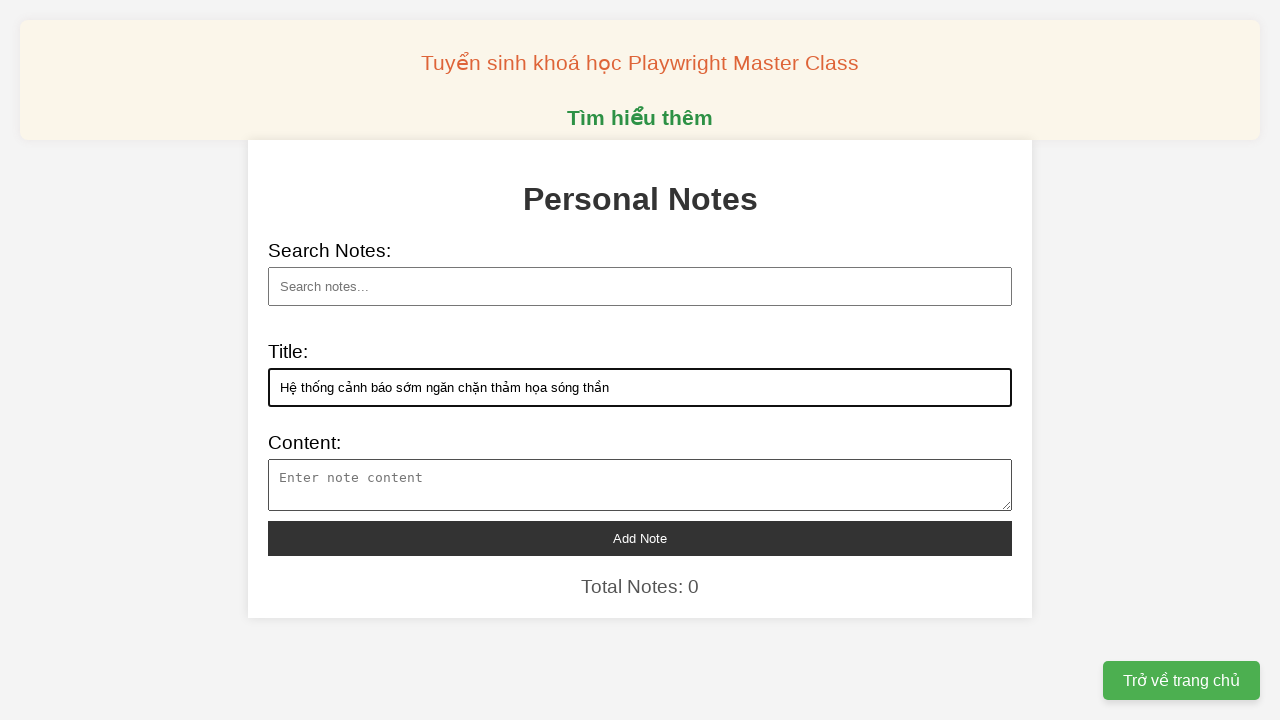

Filled note content for: 'Hệ thống cảnh báo sớm ngăn chặn thảm họa sóng thần' on xpath=//textarea[@id='note-content']
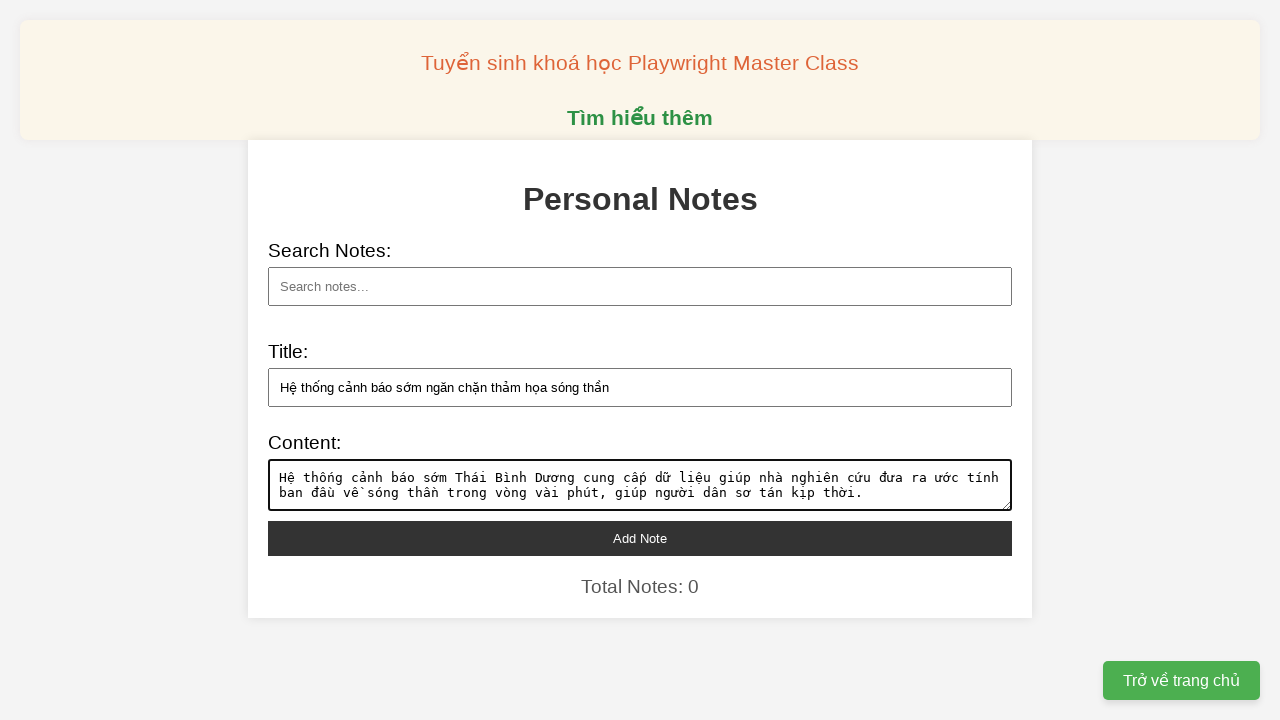

Added note: 'Hệ thống cảnh báo sớm ngăn chặn thảm họa sóng thần' at (640, 538) on xpath=//button[@id='add-note']
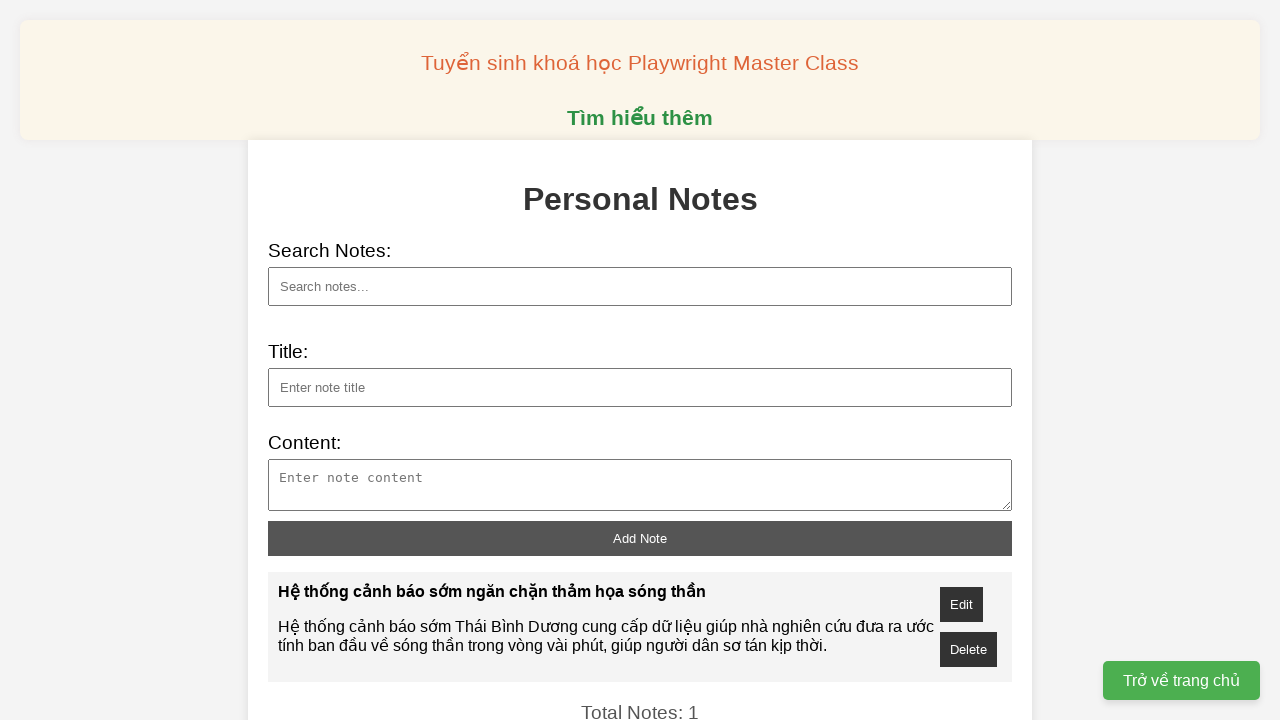

Filled note title: 'Robot phục vụ người dân làm thủ tục hành chính' on xpath=//input[@id='note-title']
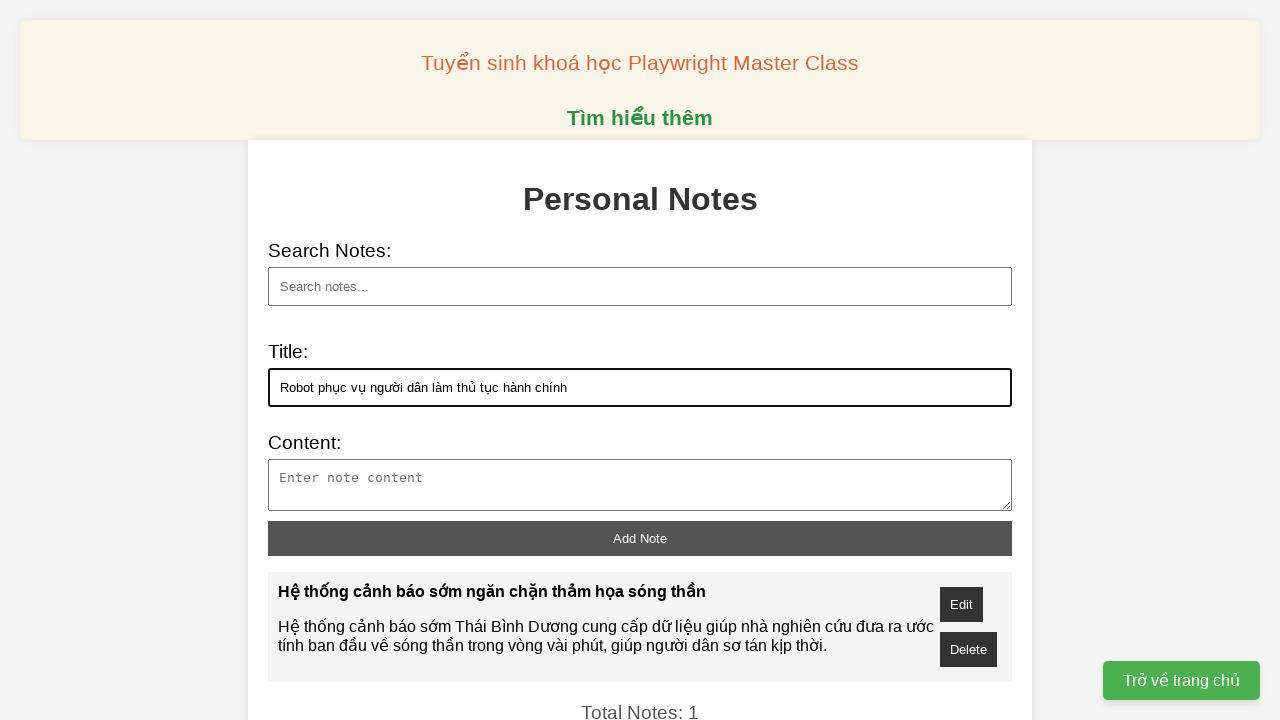

Filled note content for: 'Robot phục vụ người dân làm thủ tục hành chính' on xpath=//textarea[@id='note-content']
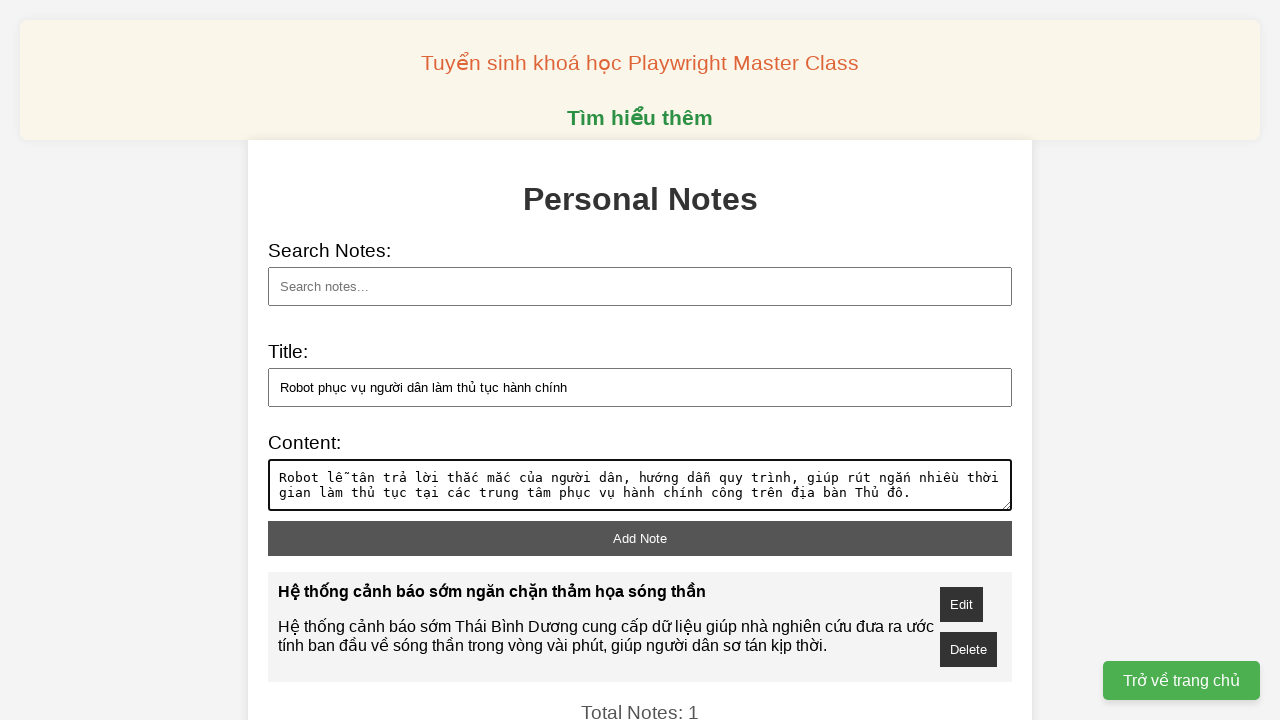

Added note: 'Robot phục vụ người dân làm thủ tục hành chính' at (640, 538) on xpath=//button[@id='add-note']
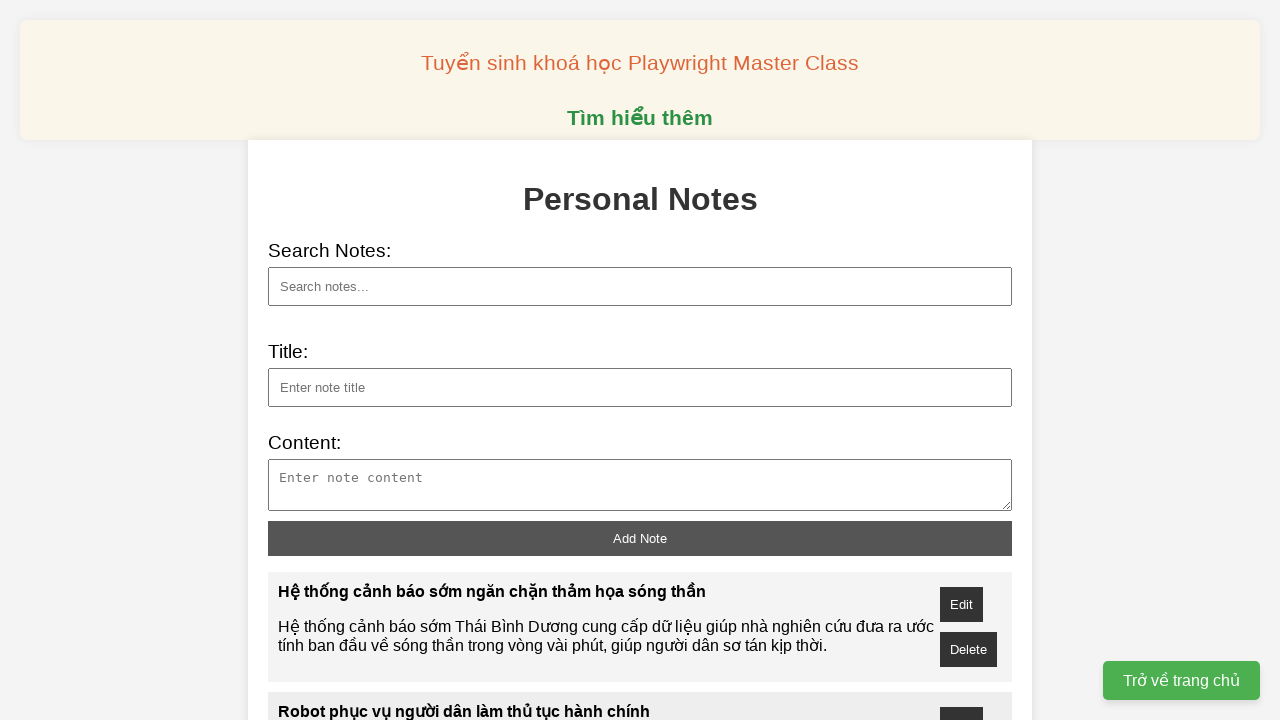

Filled note title: 'Tia sét lập kỷ lục dài nhất thế giới' on xpath=//input[@id='note-title']
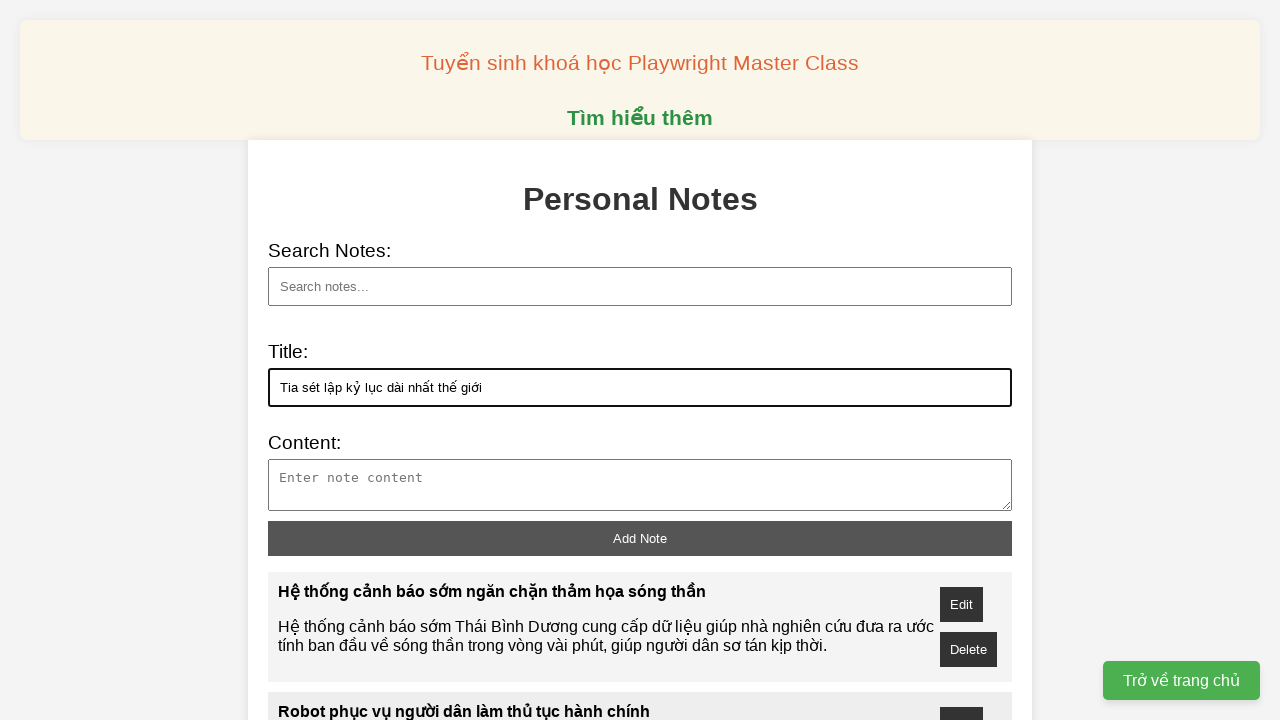

Filled note content for: 'Tia sét lập kỷ lục dài nhất thế giới' on xpath=//textarea[@id='note-content']
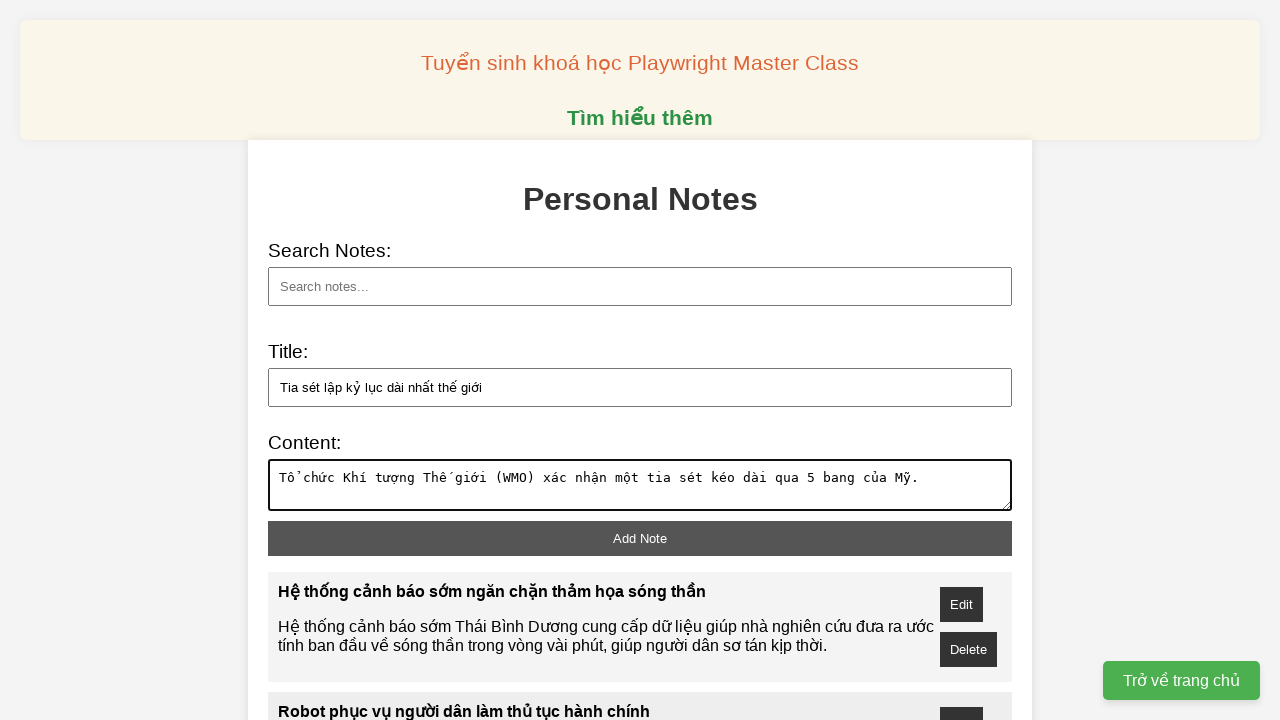

Added note: 'Tia sét lập kỷ lục dài nhất thế giới' at (640, 538) on xpath=//button[@id='add-note']
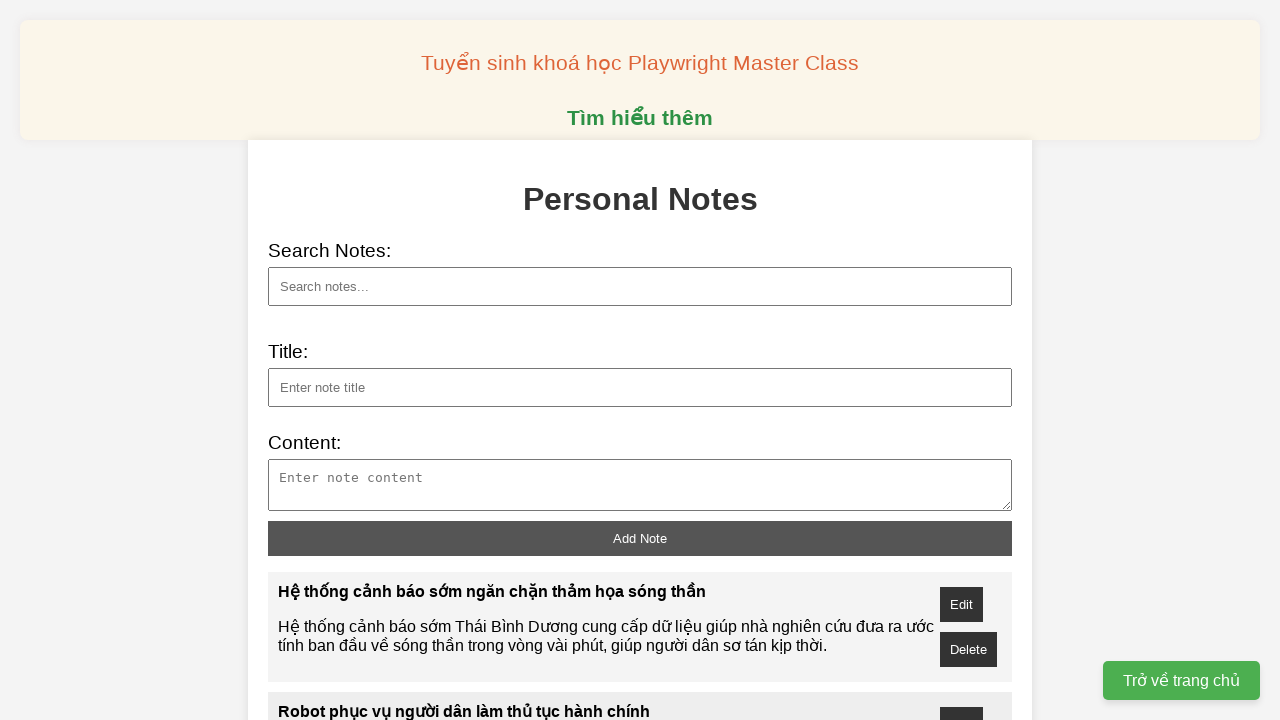

Filled note title: 'Quốc gia đầu tiên phải di cư vì biến đổi khí hậu' on xpath=//input[@id='note-title']
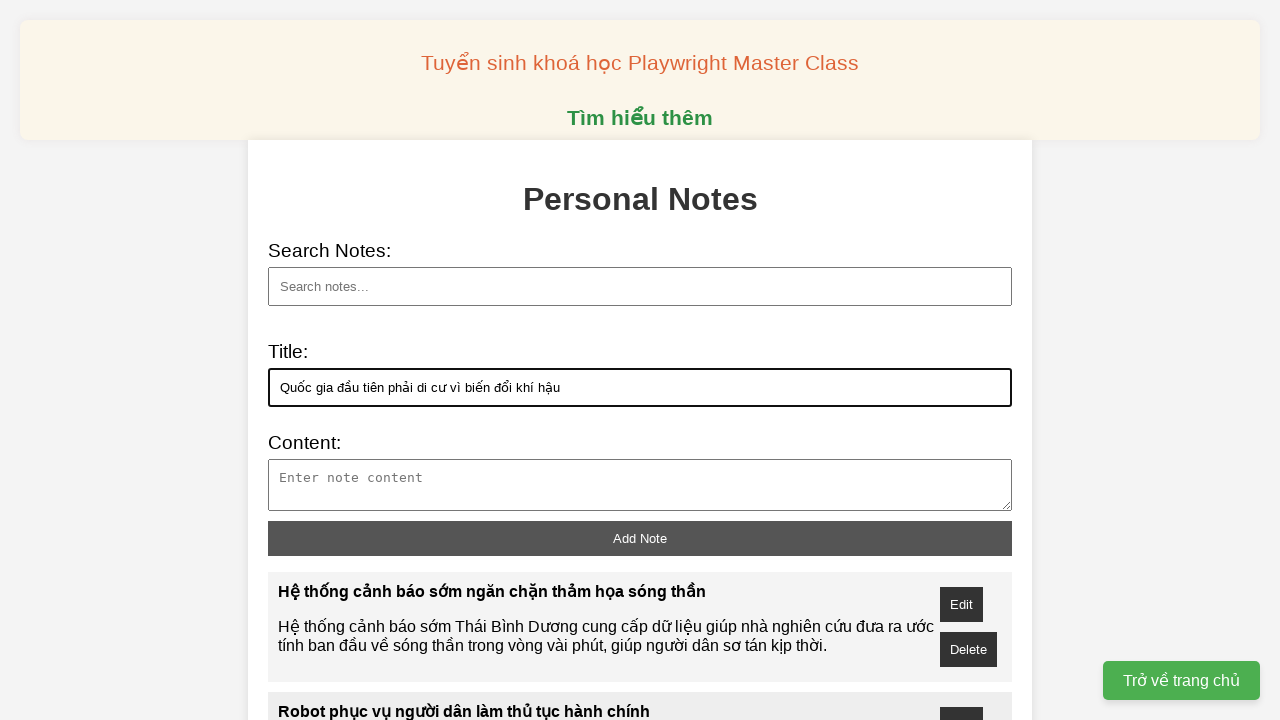

Filled note content for: 'Quốc gia đầu tiên phải di cư vì biến đổi khí hậu' on xpath=//textarea[@id='note-content']
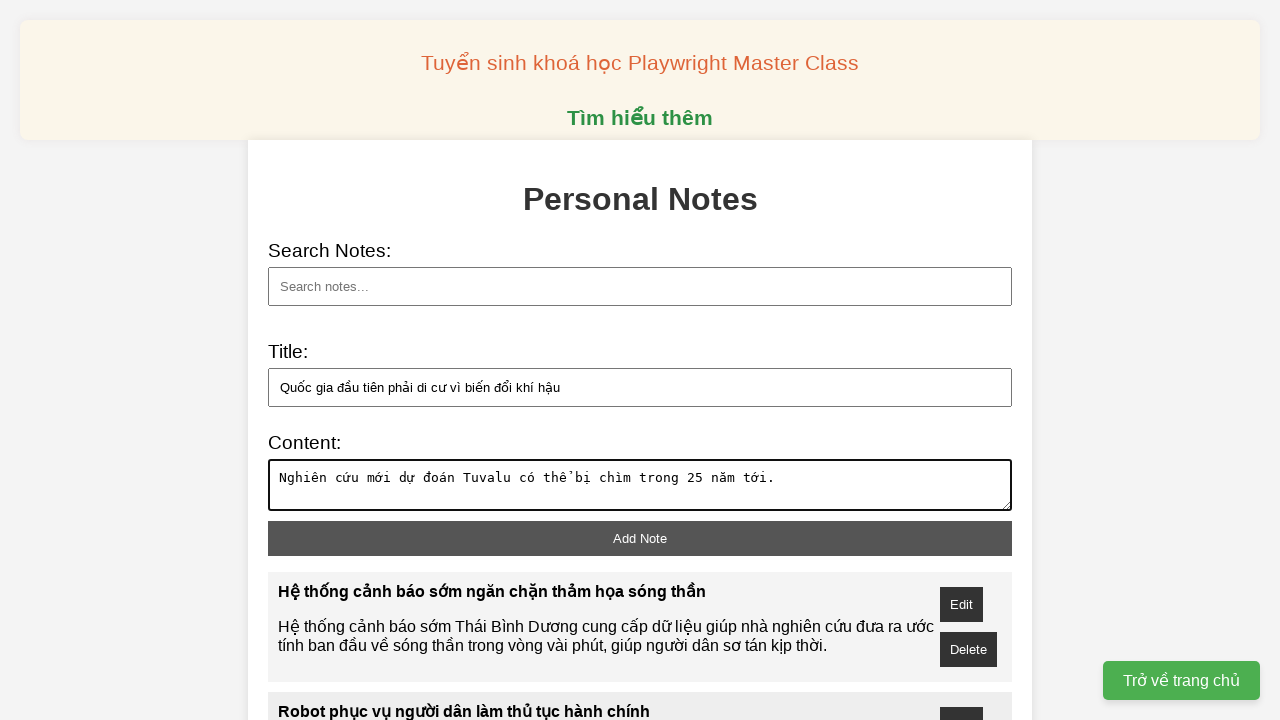

Added note: 'Quốc gia đầu tiên phải di cư vì biến đổi khí hậu' at (640, 538) on xpath=//button[@id='add-note']
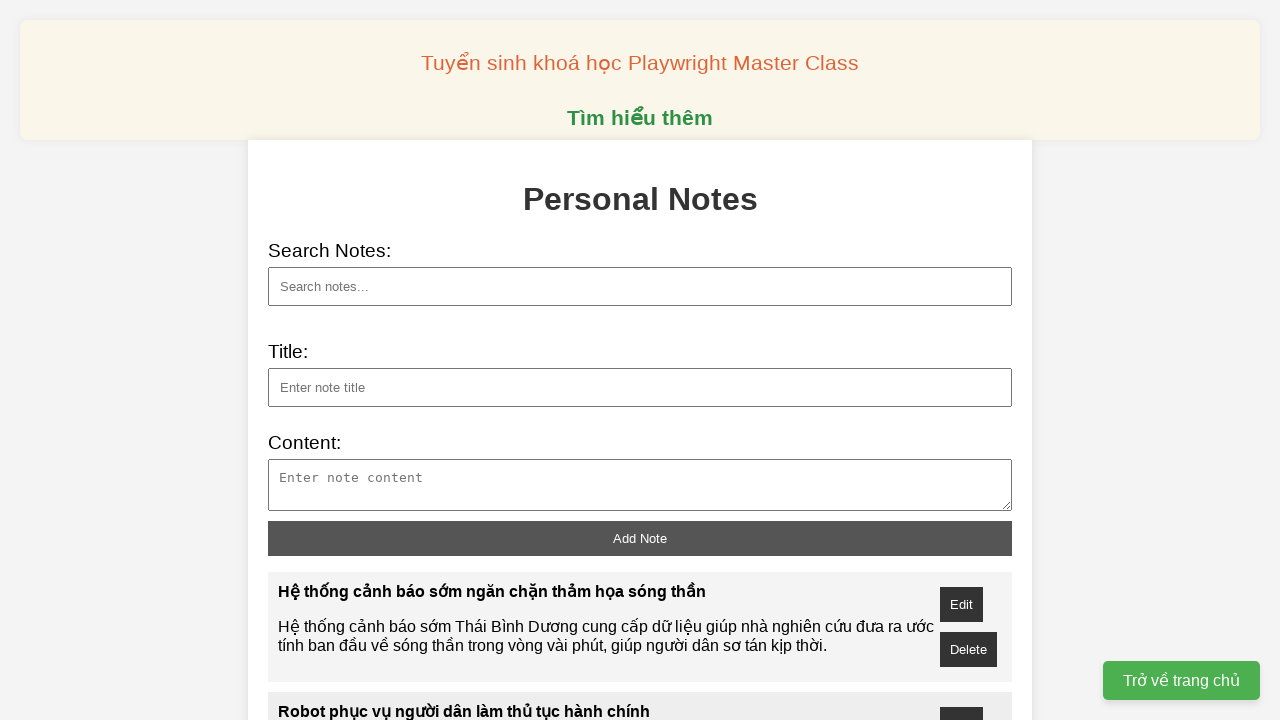

Filled note title: 'Những cánh đồng 'không người lái' tại Trung Quốc' on xpath=//input[@id='note-title']
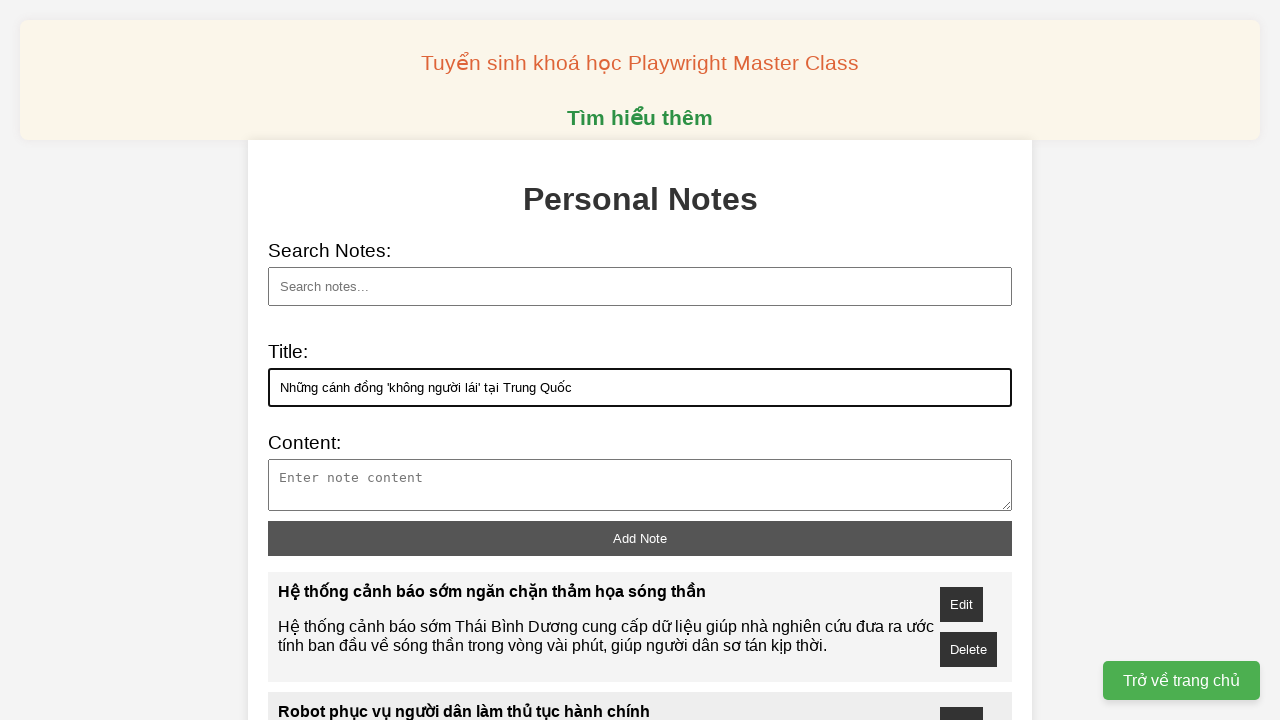

Filled note content for: 'Những cánh đồng 'không người lái' tại Trung Quốc' on xpath=//textarea[@id='note-content']
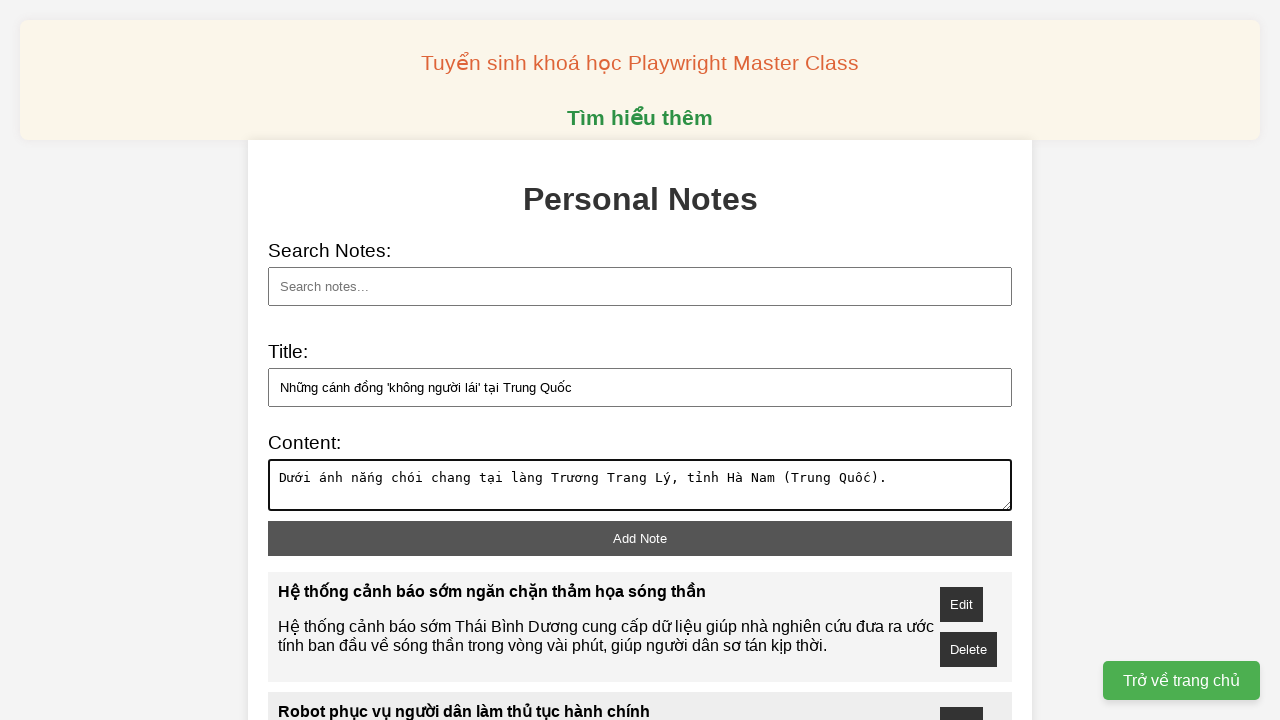

Added note: 'Những cánh đồng 'không người lái' tại Trung Quốc' at (640, 538) on xpath=//button[@id='add-note']
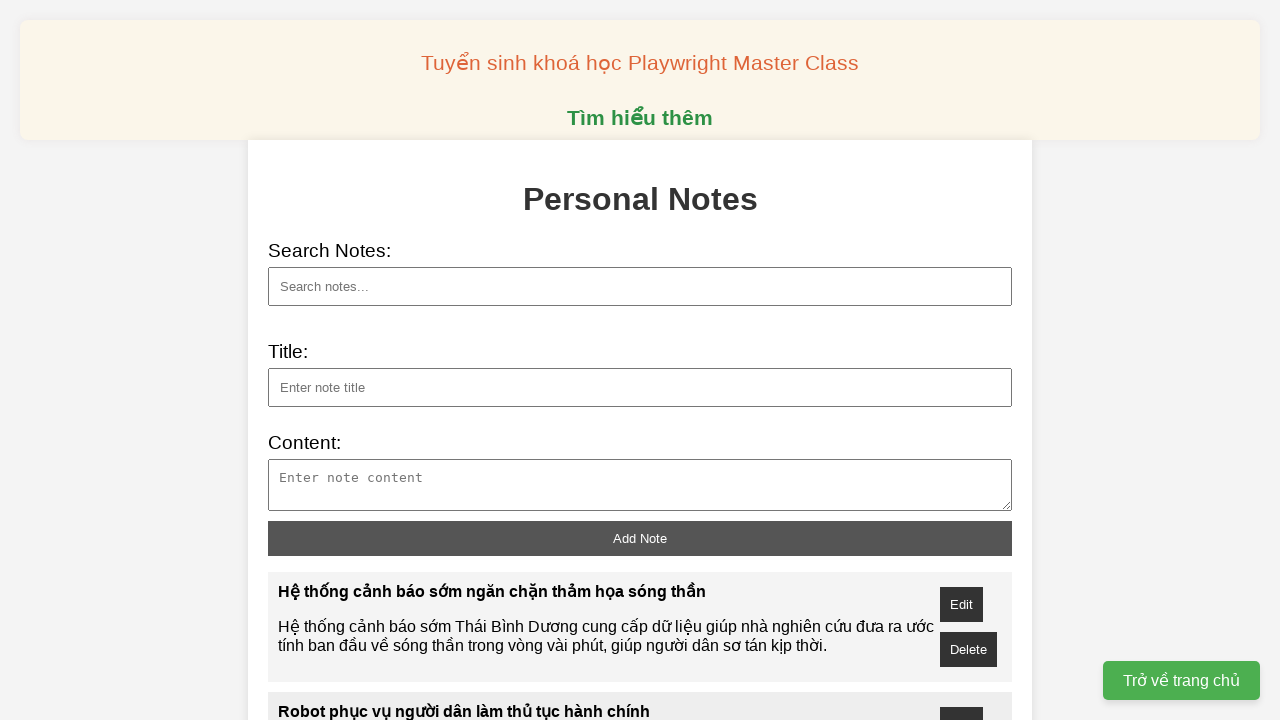

Filled note title: 'Apple bán được ba tỷ iPhone' on xpath=//input[@id='note-title']
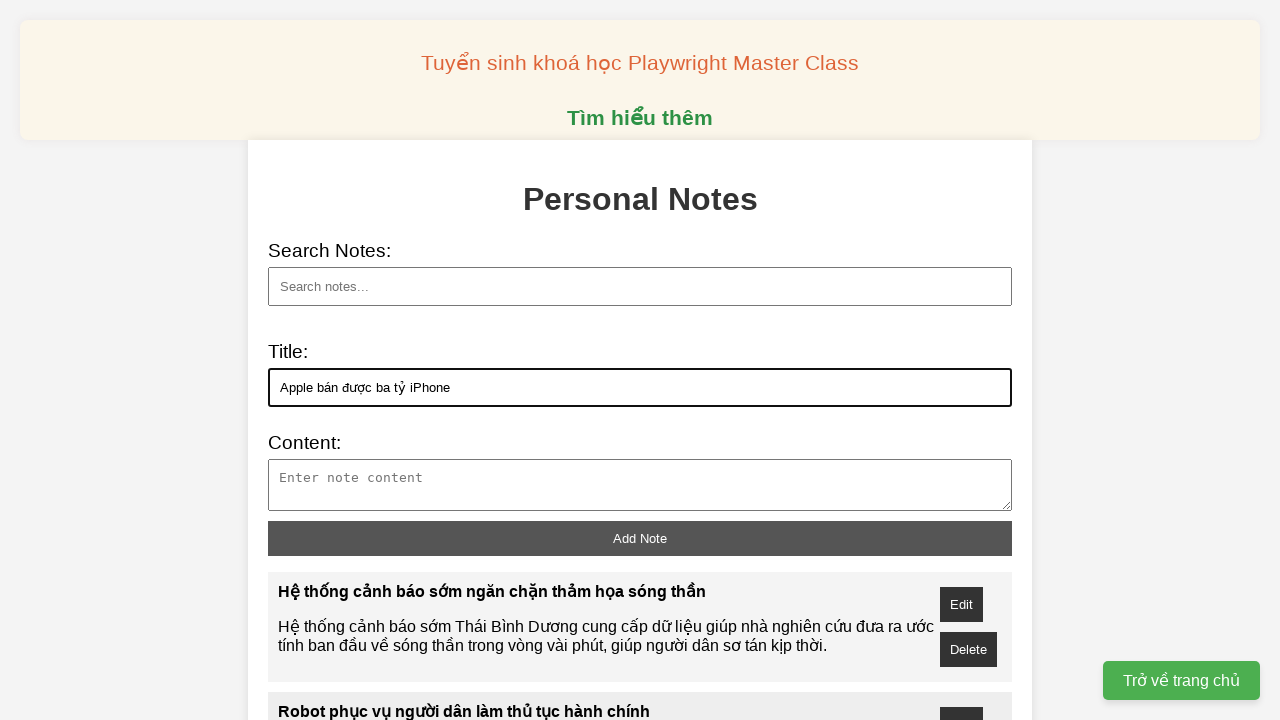

Filled note content for: 'Apple bán được ba tỷ iPhone' on xpath=//textarea[@id='note-content']
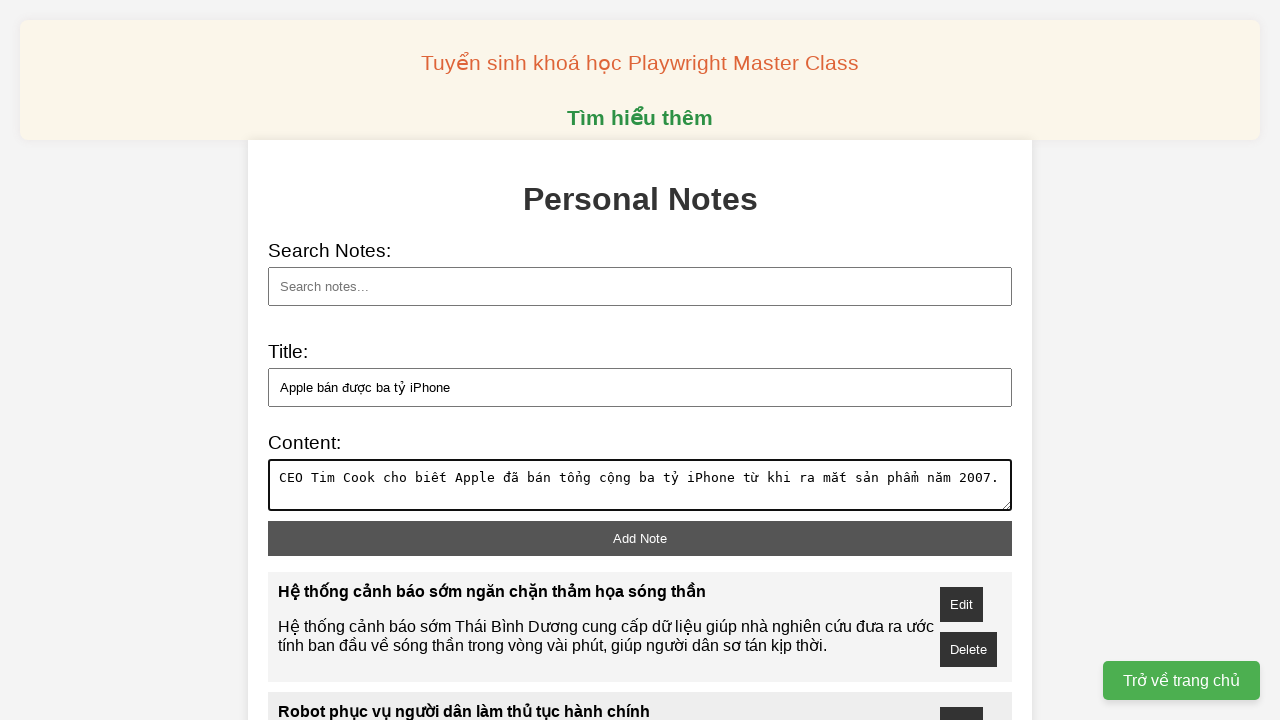

Added note: 'Apple bán được ba tỷ iPhone' at (640, 538) on xpath=//button[@id='add-note']
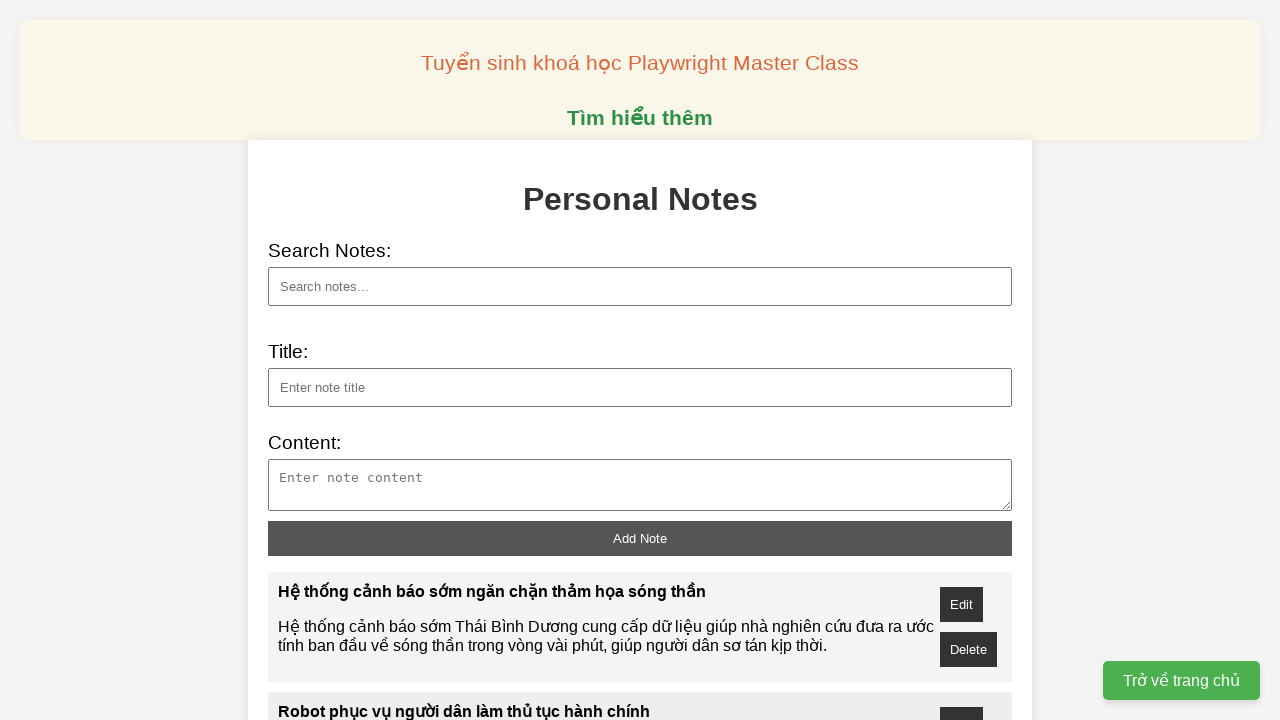

Filled note title: '5 máy hút ẩm kiêm lọc khí cao cấp' on xpath=//input[@id='note-title']
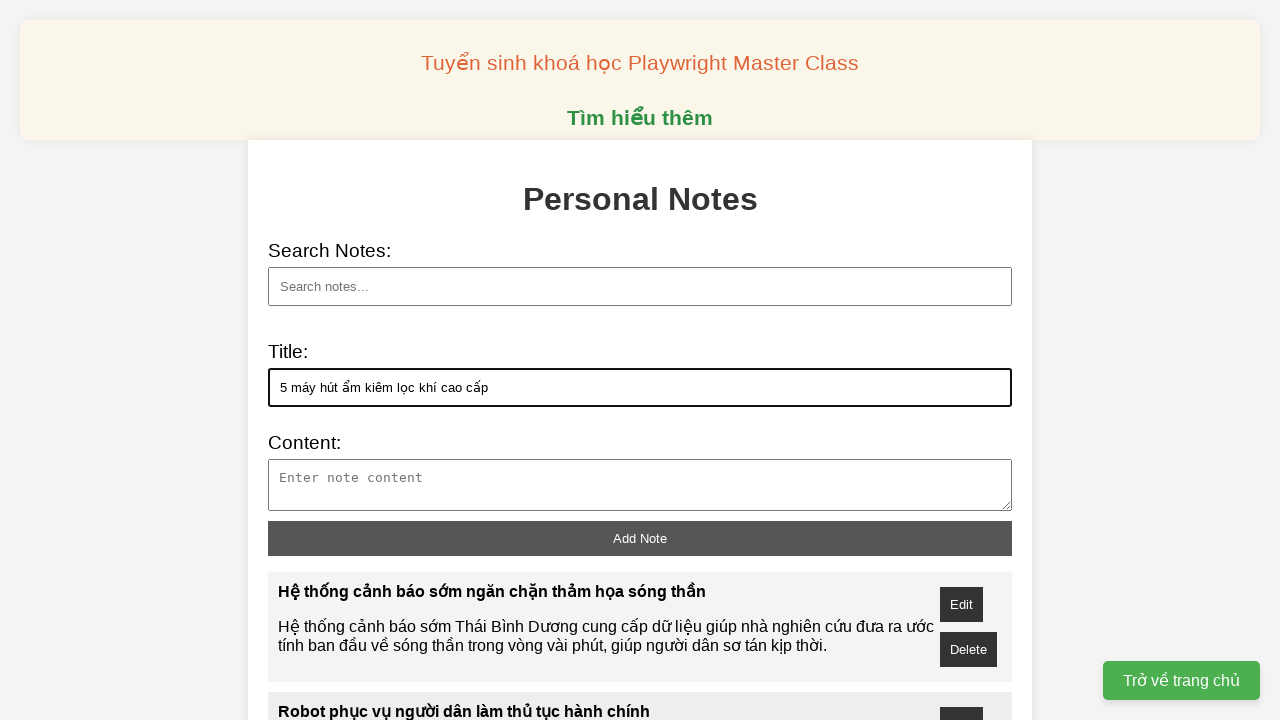

Filled note content for: '5 máy hút ẩm kiêm lọc khí cao cấp' on xpath=//textarea[@id='note-content']
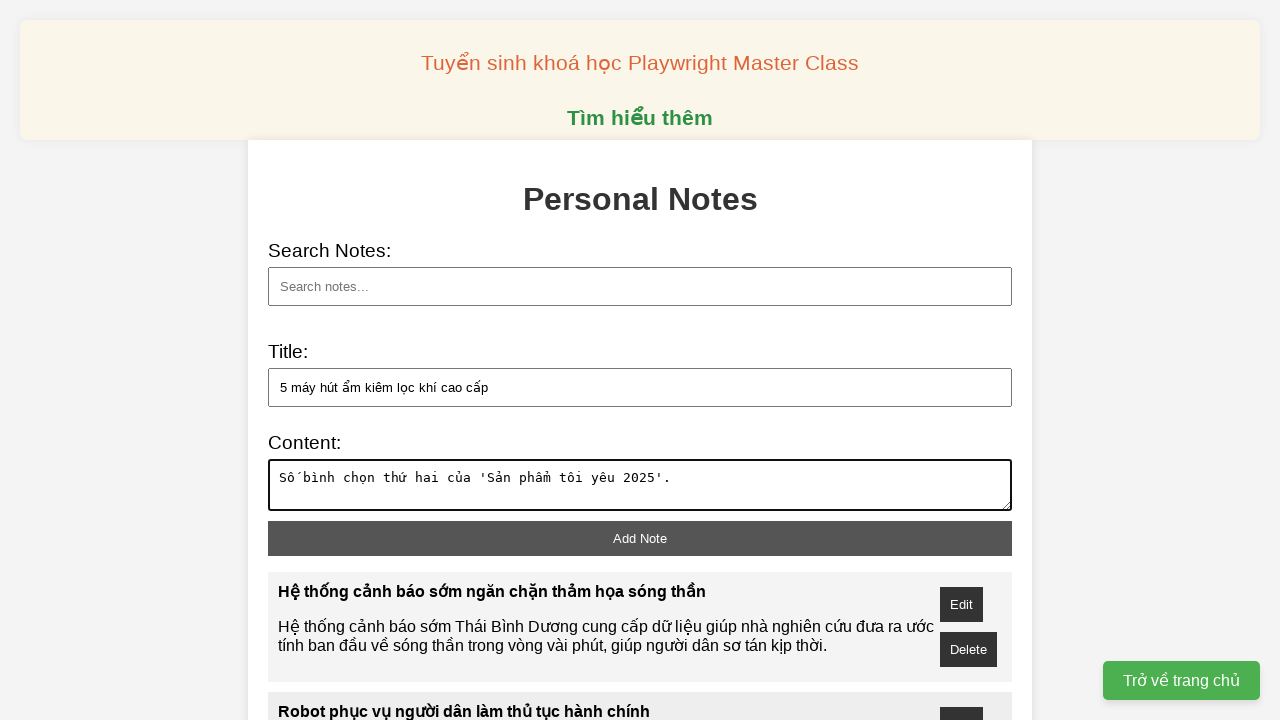

Added note: '5 máy hút ẩm kiêm lọc khí cao cấp' at (640, 538) on xpath=//button[@id='add-note']
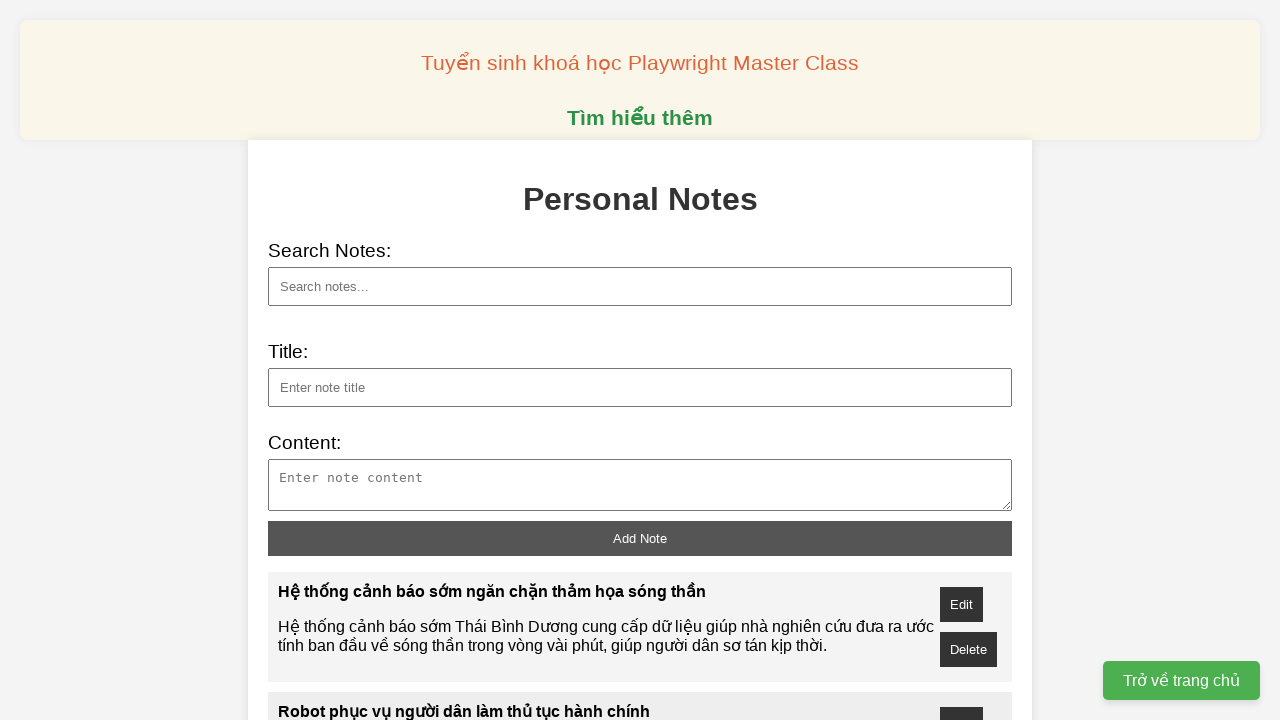

Filled note title: 'Chiến lược xây dựng kế hoạch IMC hiệu quả từ A đến Z' on xpath=//input[@id='note-title']
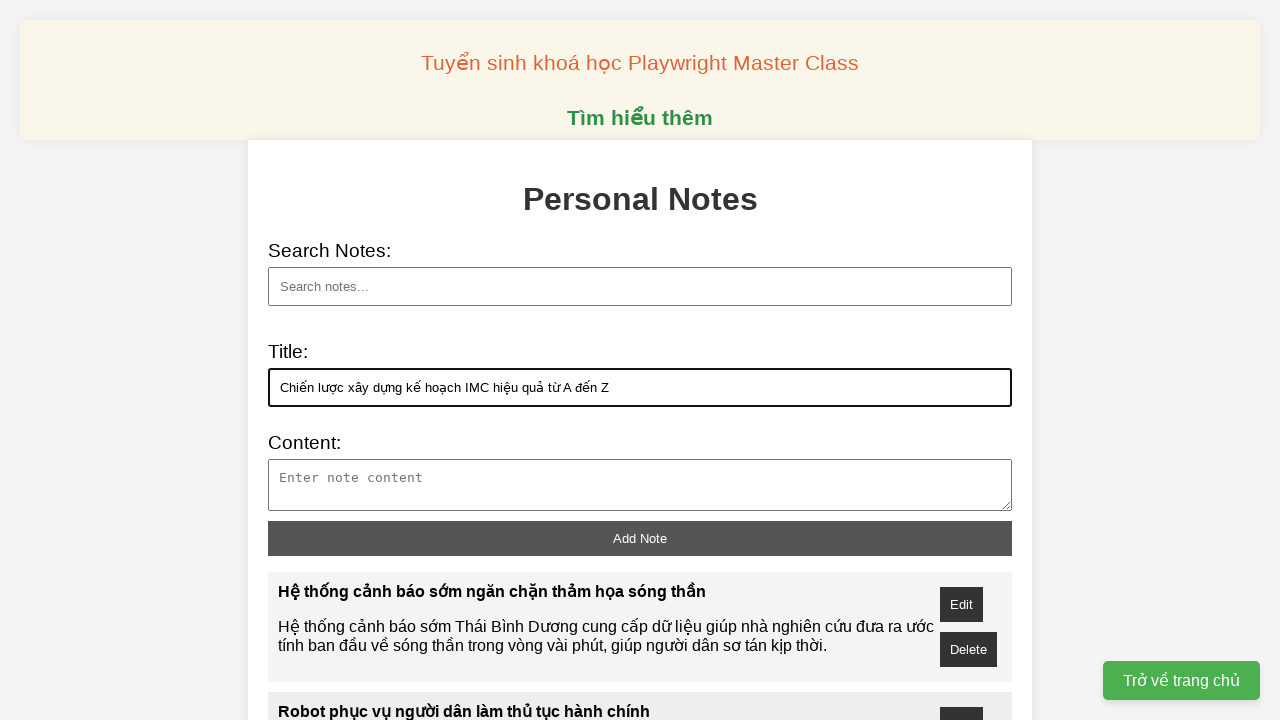

Filled note content for: 'Chiến lược xây dựng kế hoạch IMC hiệu quả từ A đến Z' on xpath=//textarea[@id='note-content']
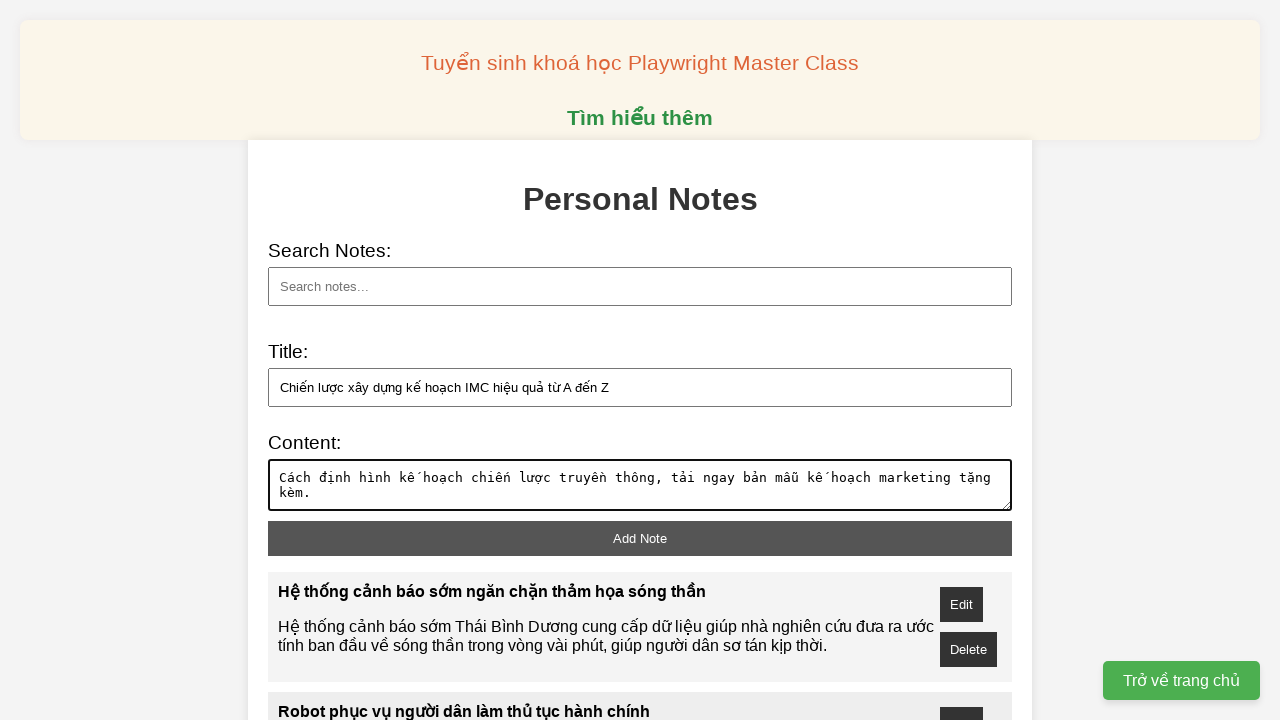

Added note: 'Chiến lược xây dựng kế hoạch IMC hiệu quả từ A đến Z' at (640, 538) on xpath=//button[@id='add-note']
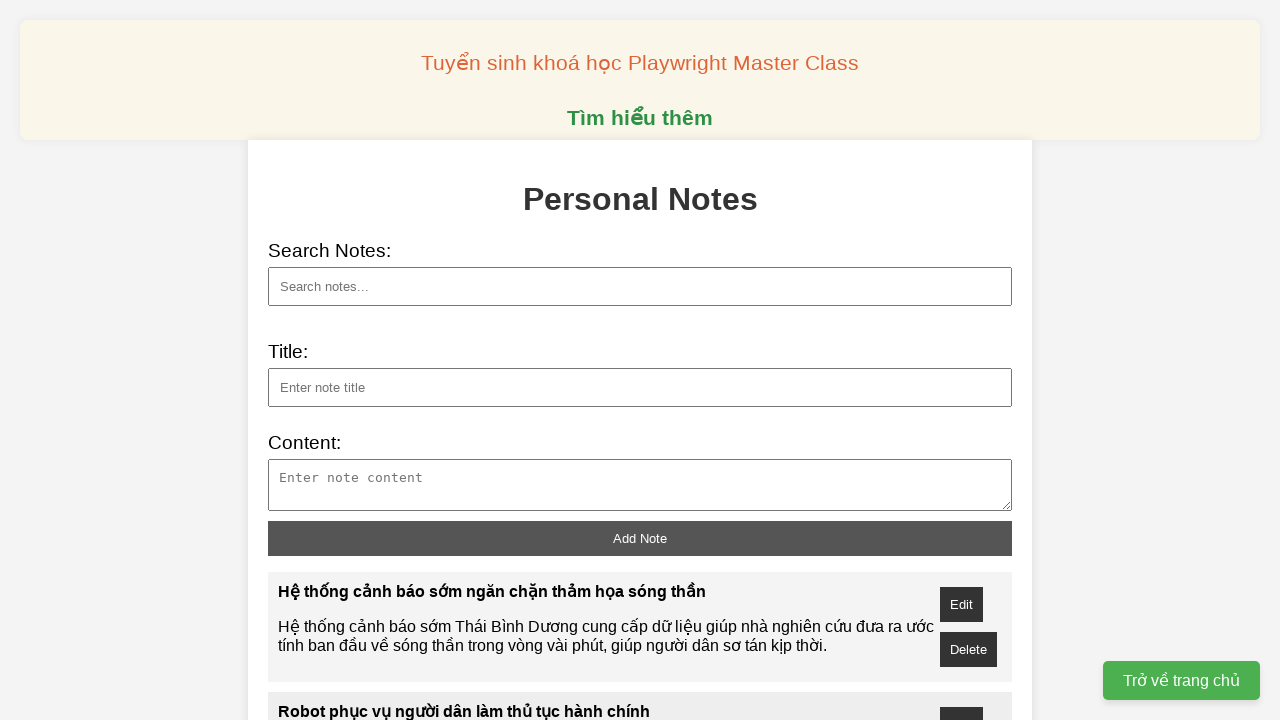

Filled note title: 'Ứng dụng chuyển đổi số trong quản lý cán bộ' on xpath=//input[@id='note-title']
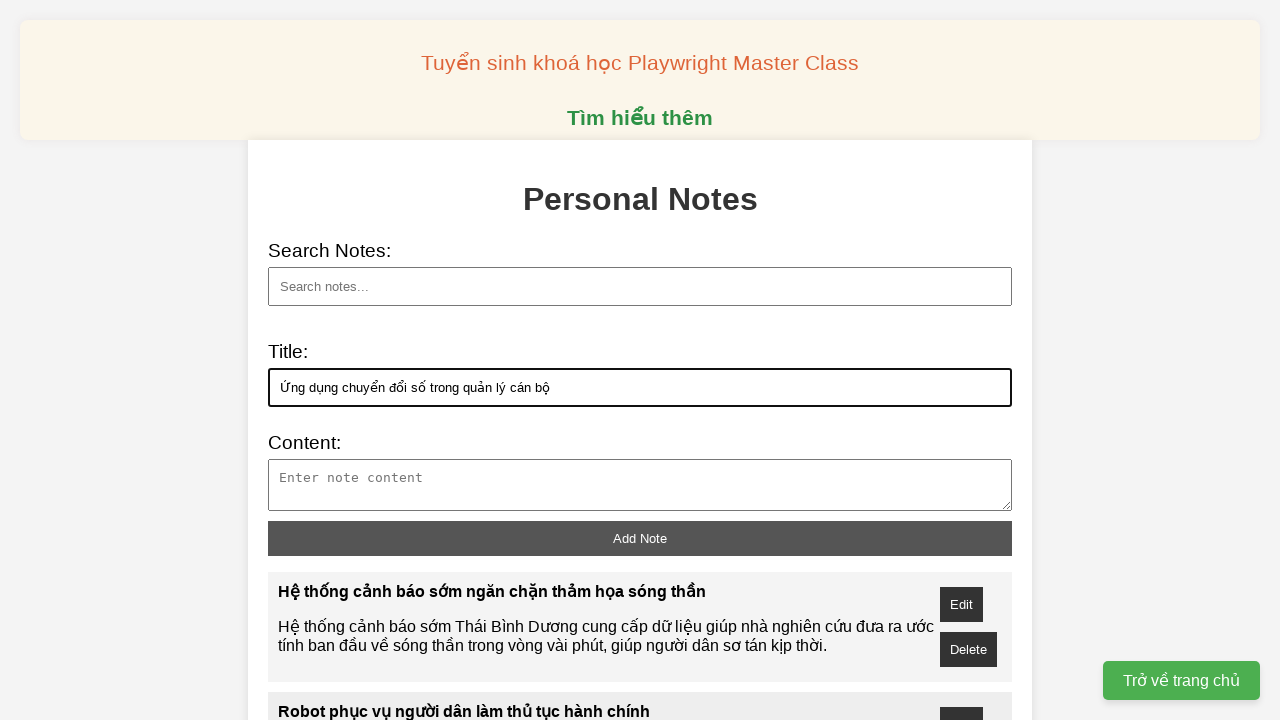

Filled note content for: 'Ứng dụng chuyển đổi số trong quản lý cán bộ' on xpath=//textarea[@id='note-content']
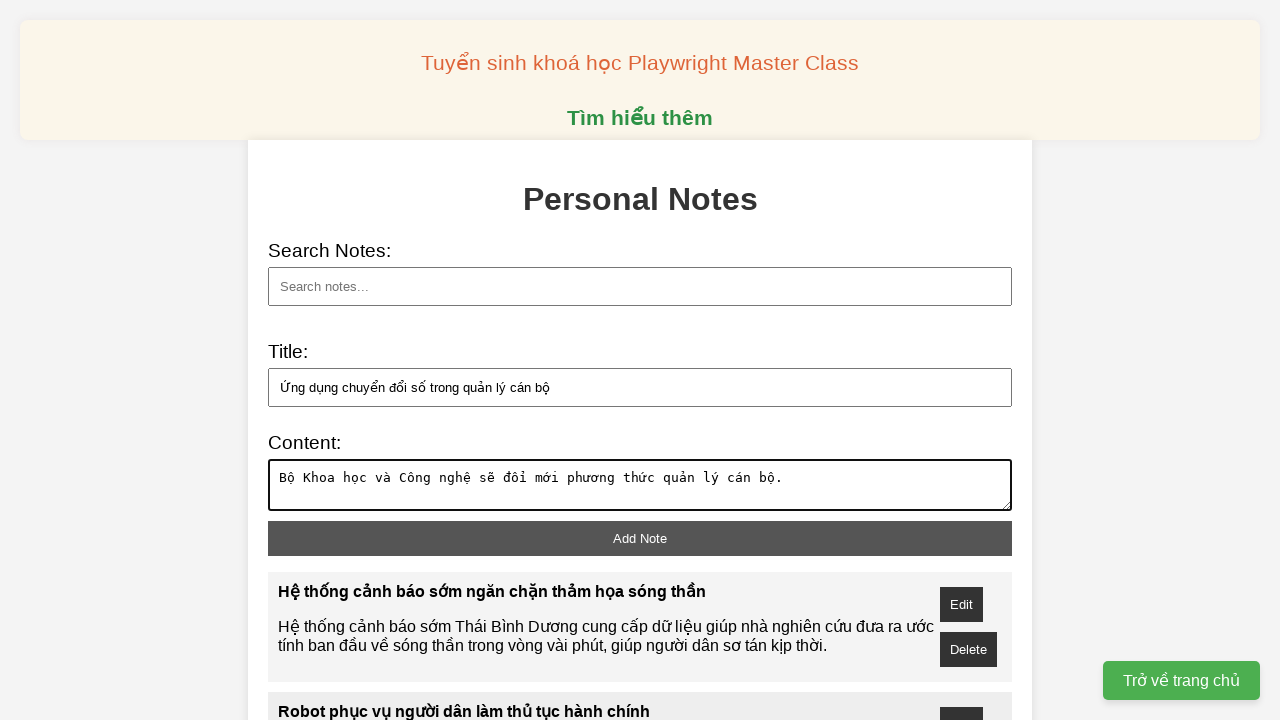

Added note: 'Ứng dụng chuyển đổi số trong quản lý cán bộ' at (640, 538) on xpath=//button[@id='add-note']
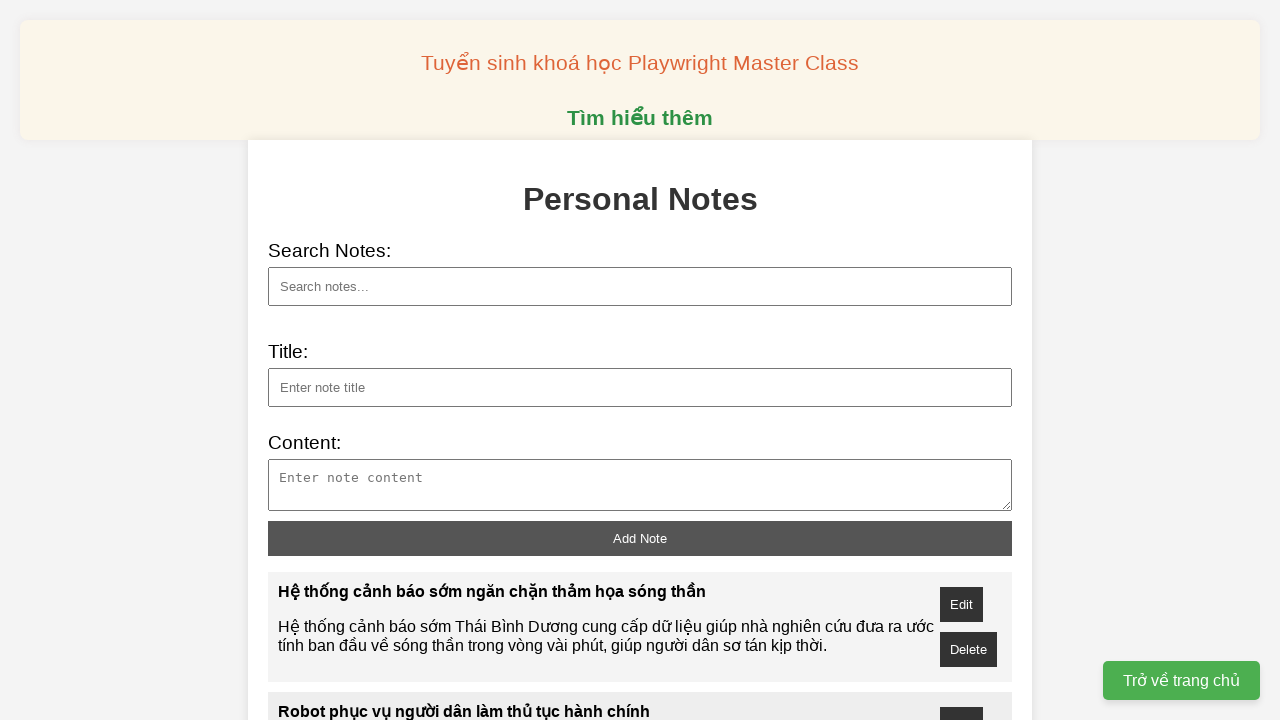

Filled note title: 'Lương cao chưa đủ để giữ chân nhân tài khoa học công nghệ' on xpath=//input[@id='note-title']
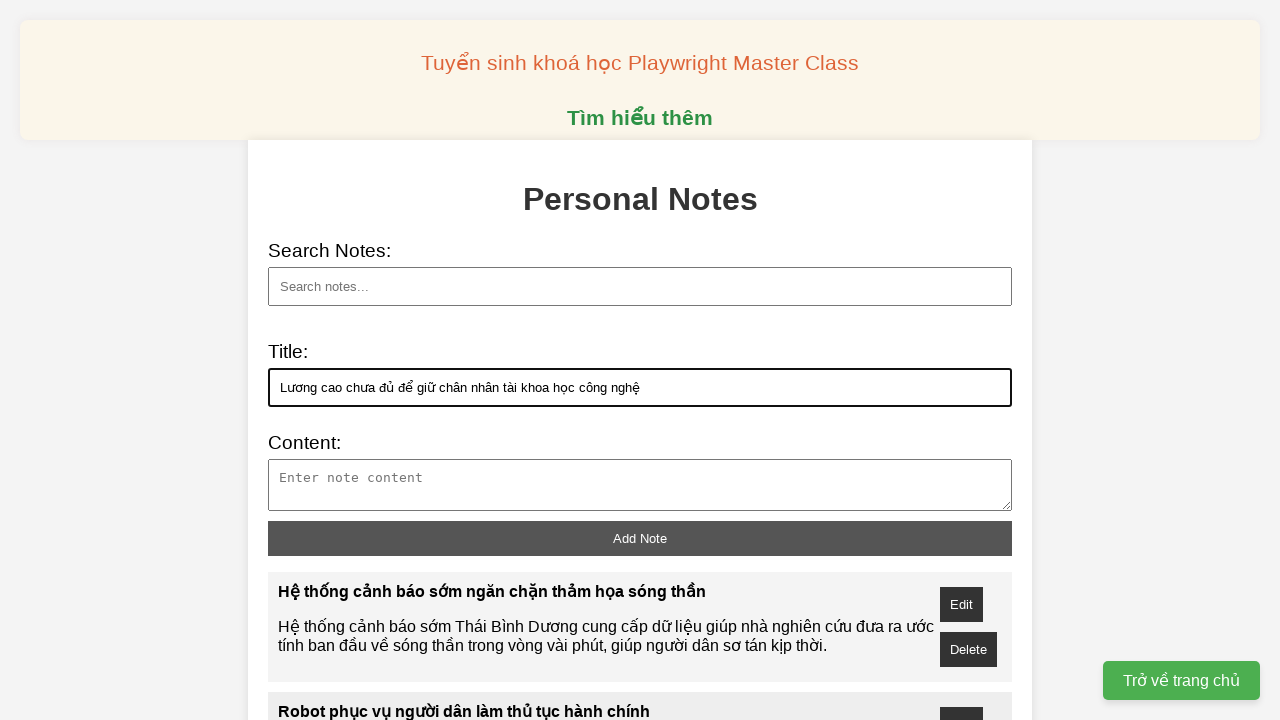

Filled note content for: 'Lương cao chưa đủ để giữ chân nhân tài khoa học công nghệ' on xpath=//textarea[@id='note-content']
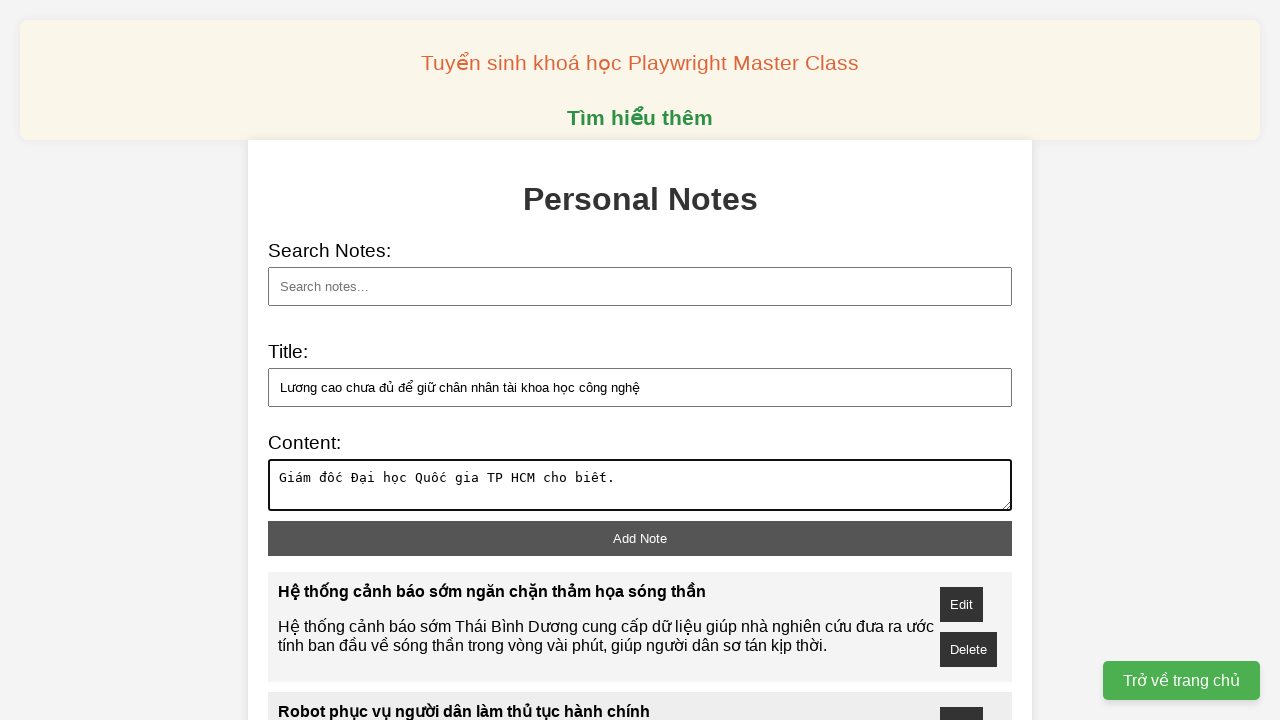

Added note: 'Lương cao chưa đủ để giữ chân nhân tài khoa học công nghệ' at (640, 538) on xpath=//button[@id='add-note']
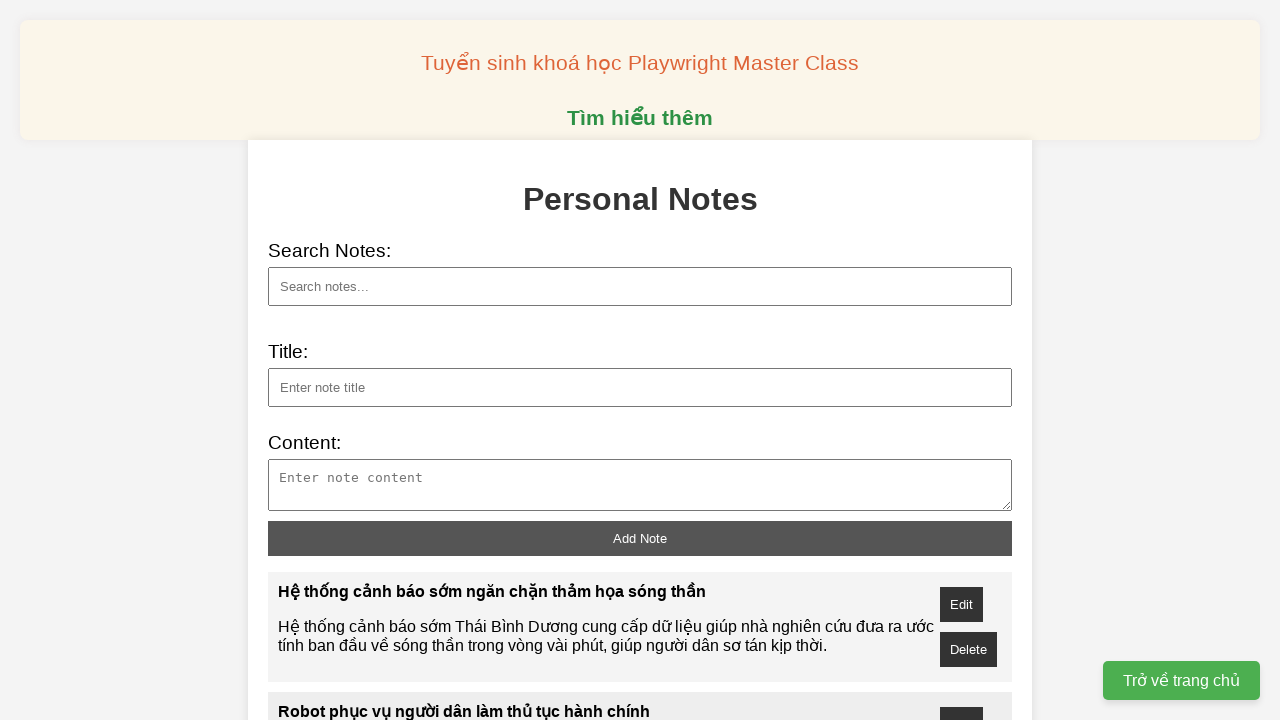

Filled search field with 'Robot phục vụ' on xpath=//input[@id='search']
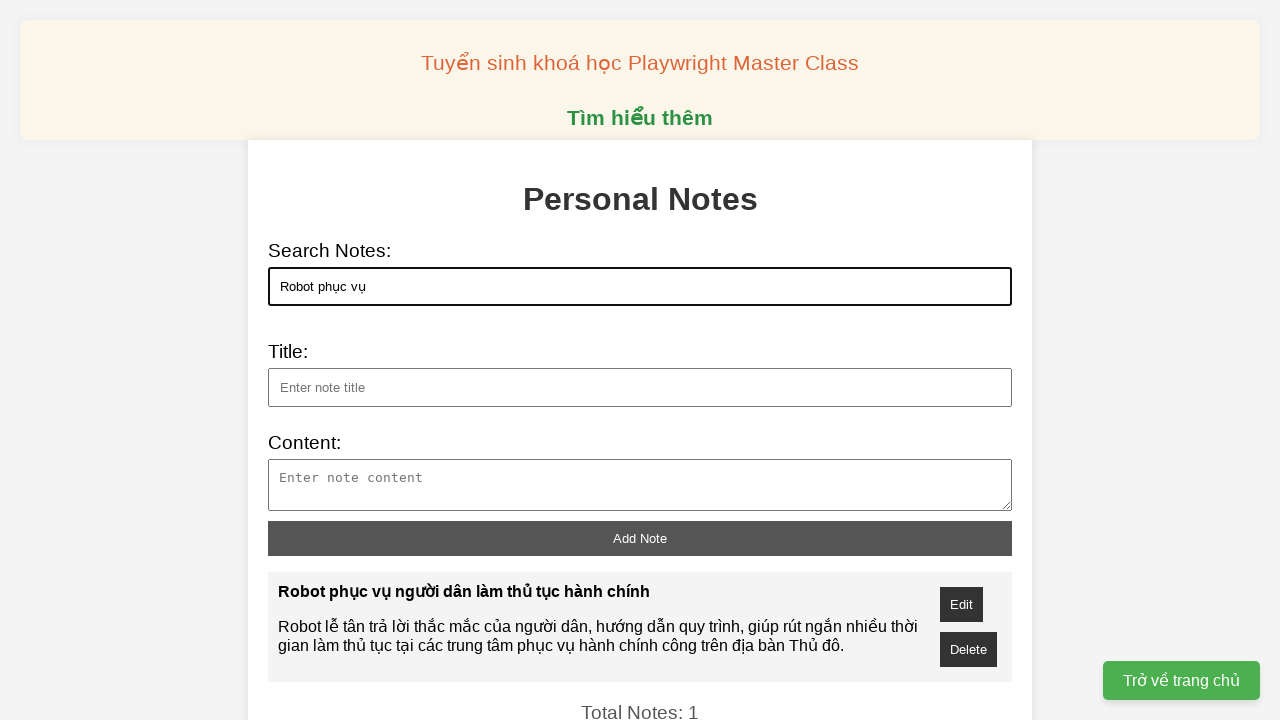

Search results loaded and verified
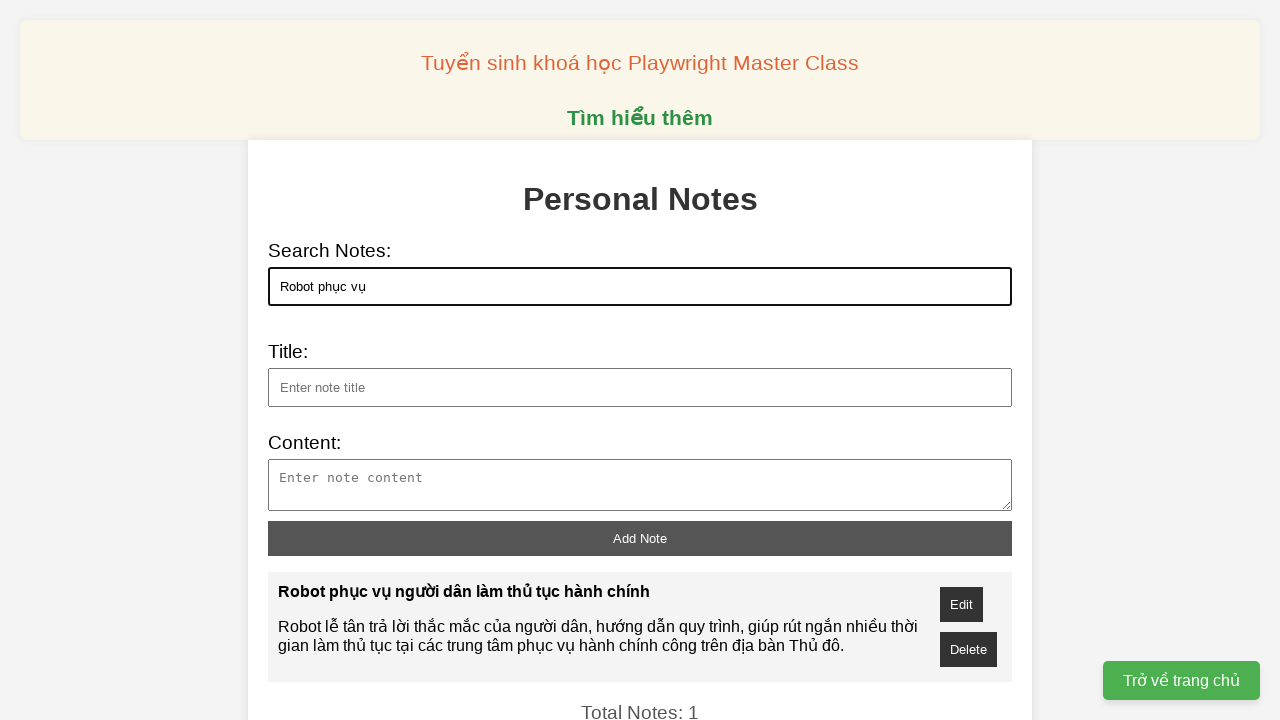

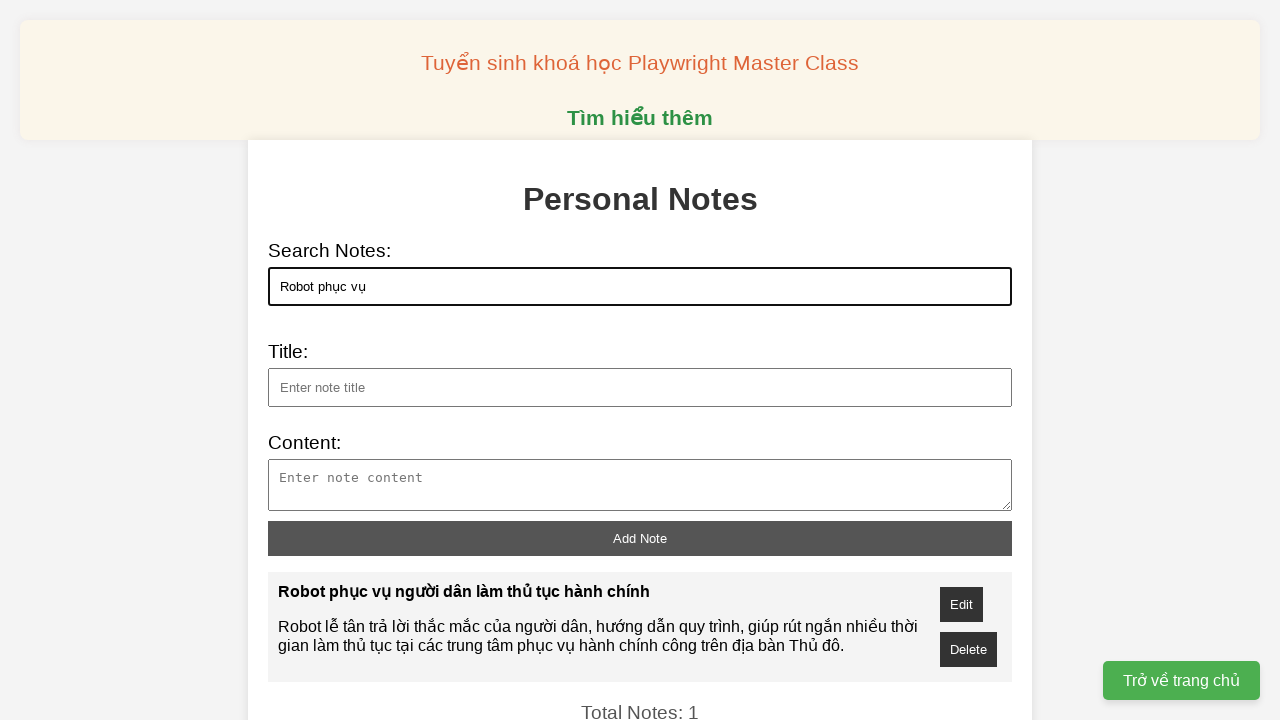